Clicks a button and handles the resulting alert dialog

Starting URL: https://www.automationtestinginsider.com/2019/08/textarea-textarea-element-defines-multi.html

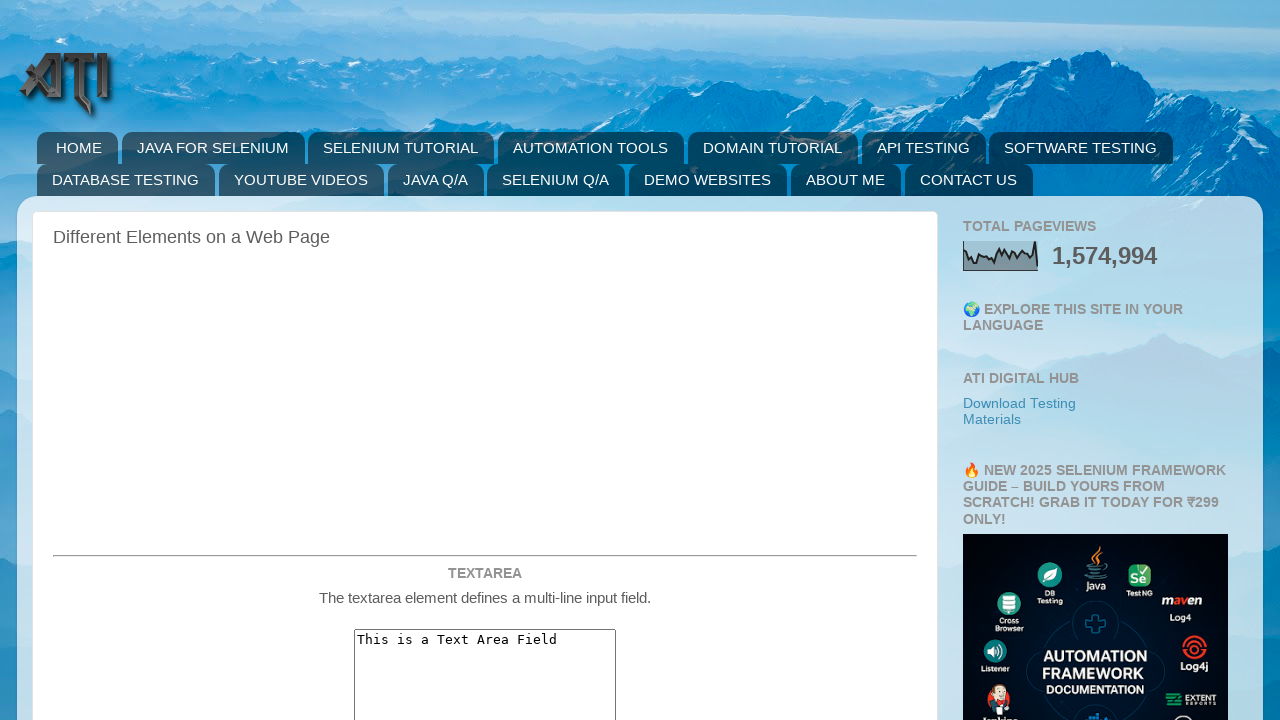

Set up dialog handler to accept alerts
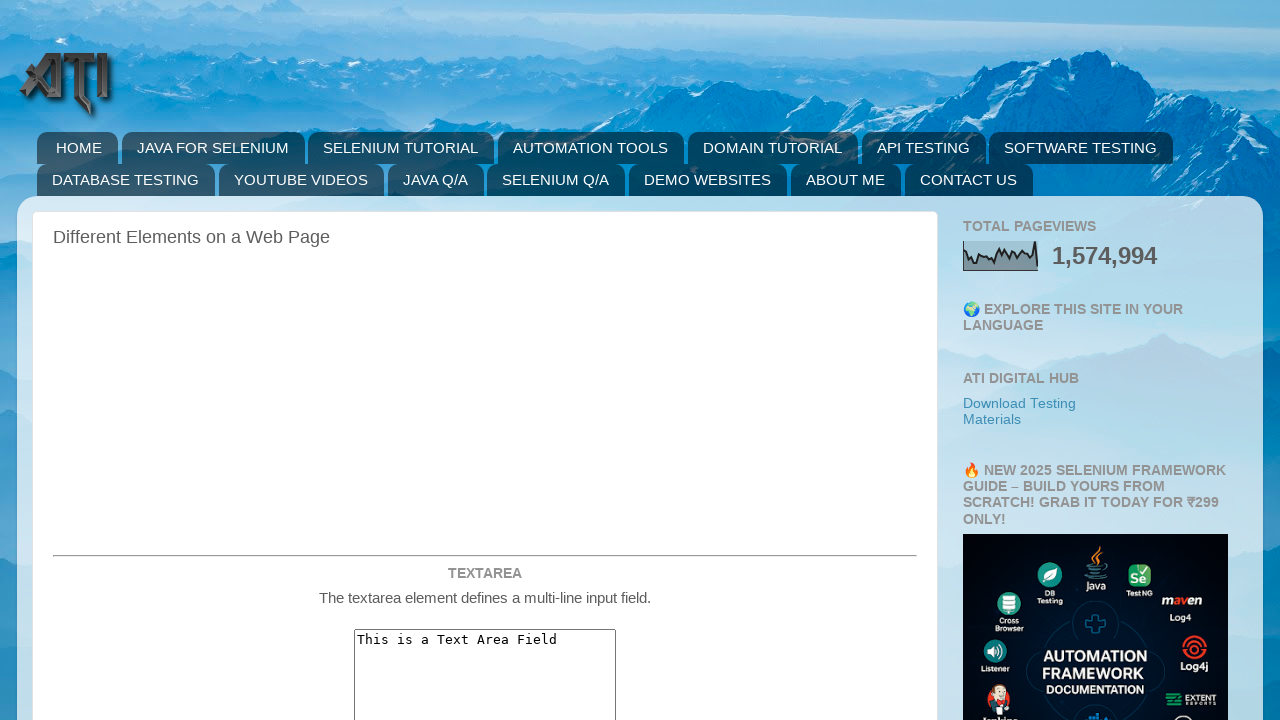

Clicked the 'Click Me!' button at (485, 360) on input[value='Click Me!']
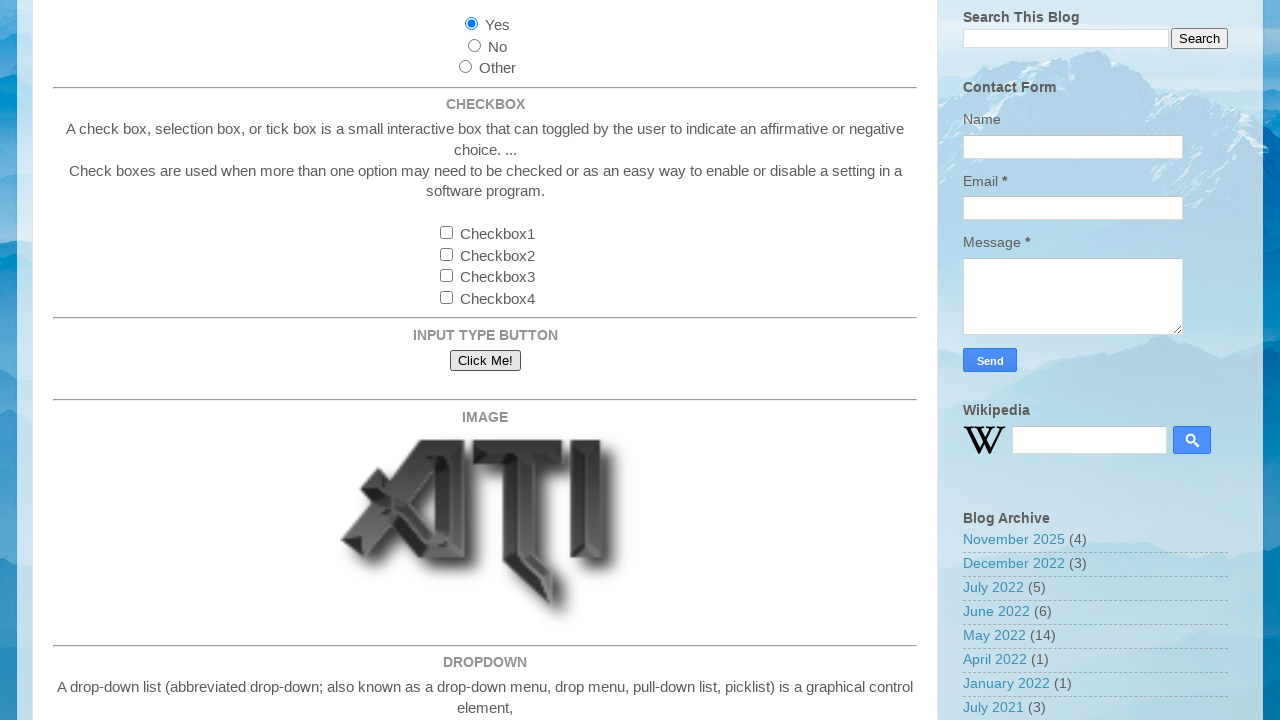

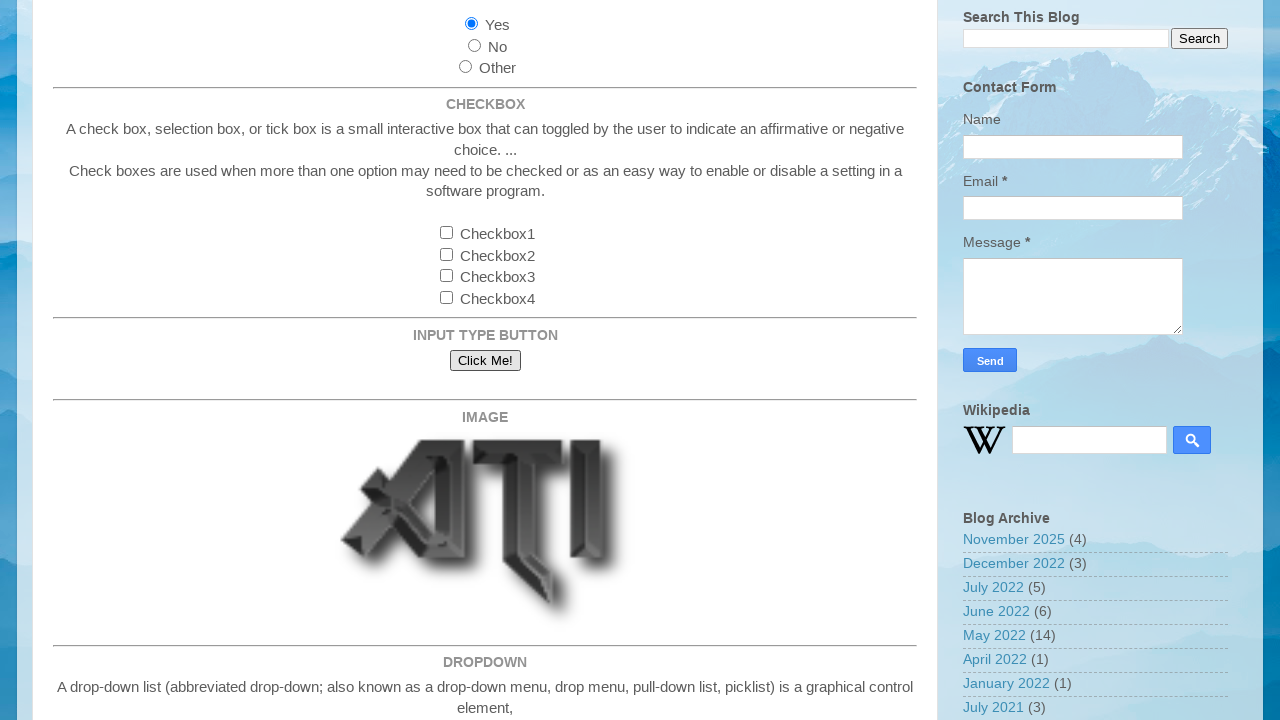